Deletes the last person record from the web table

Starting URL: http://demoqa.com/webtables

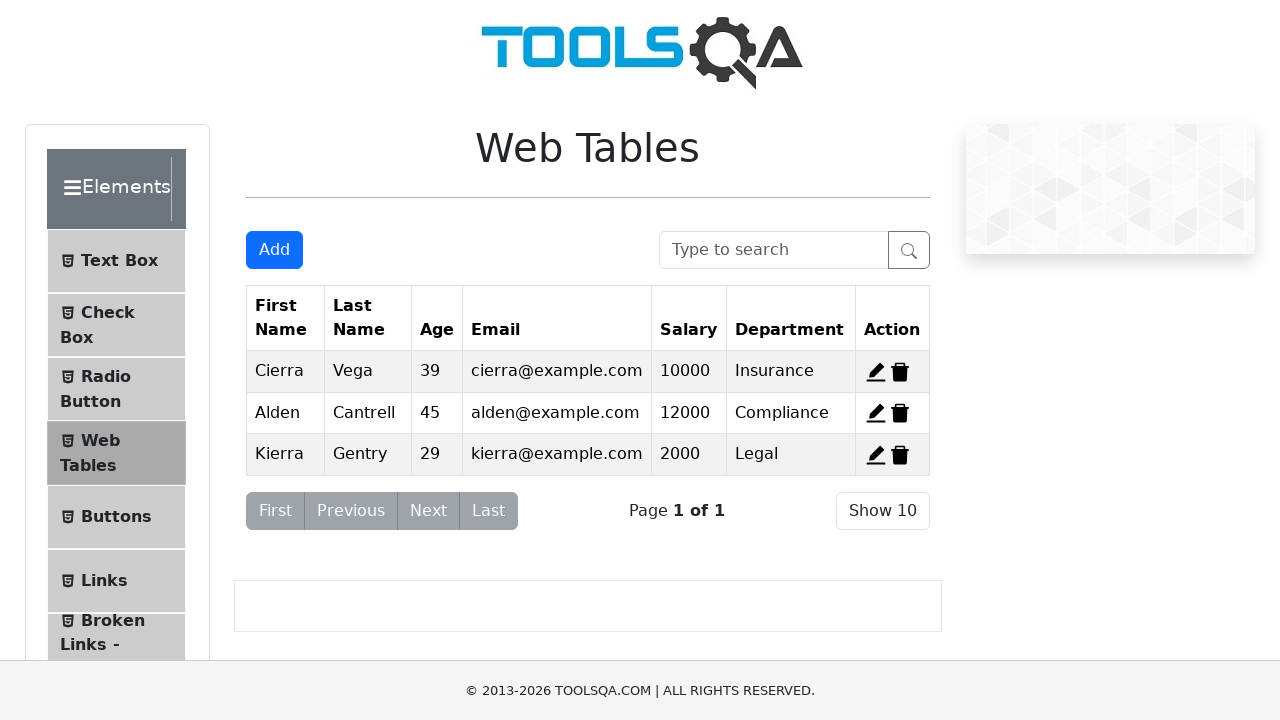

Navigated to web tables page
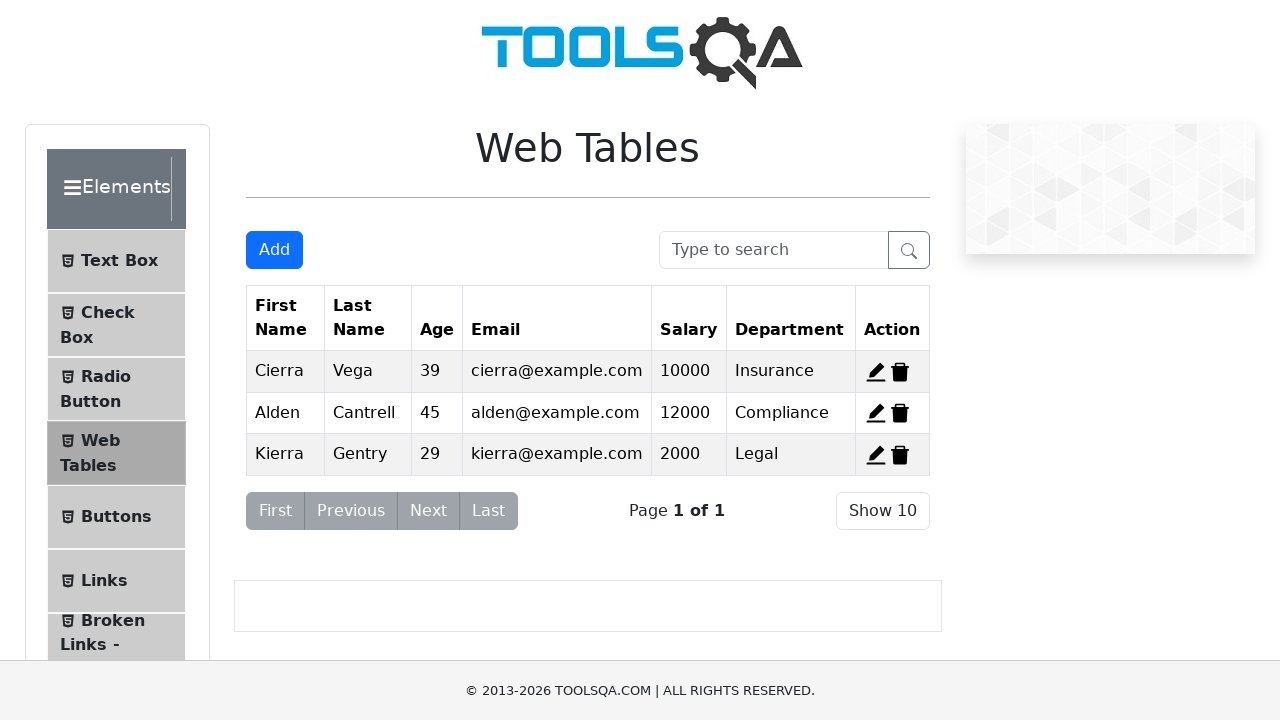

Clicked delete button for the last person record in the table at (900, 454) on (//span[@title='Delete'])[last()]
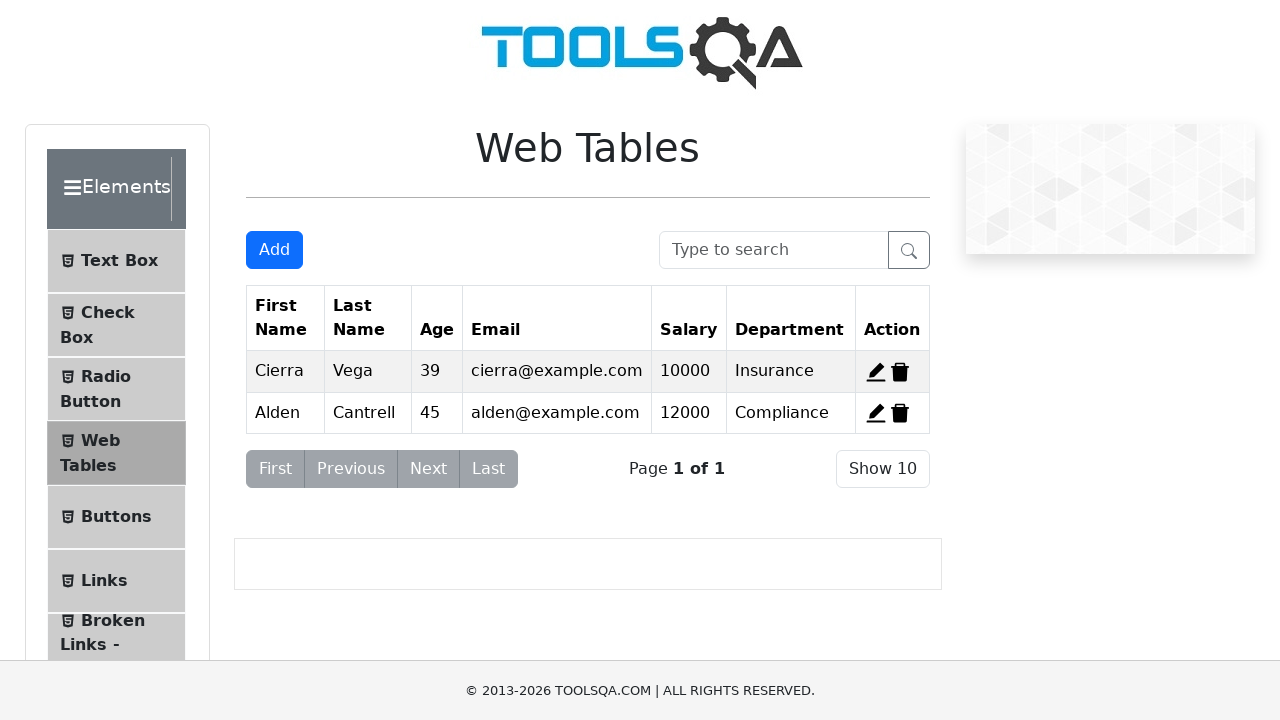

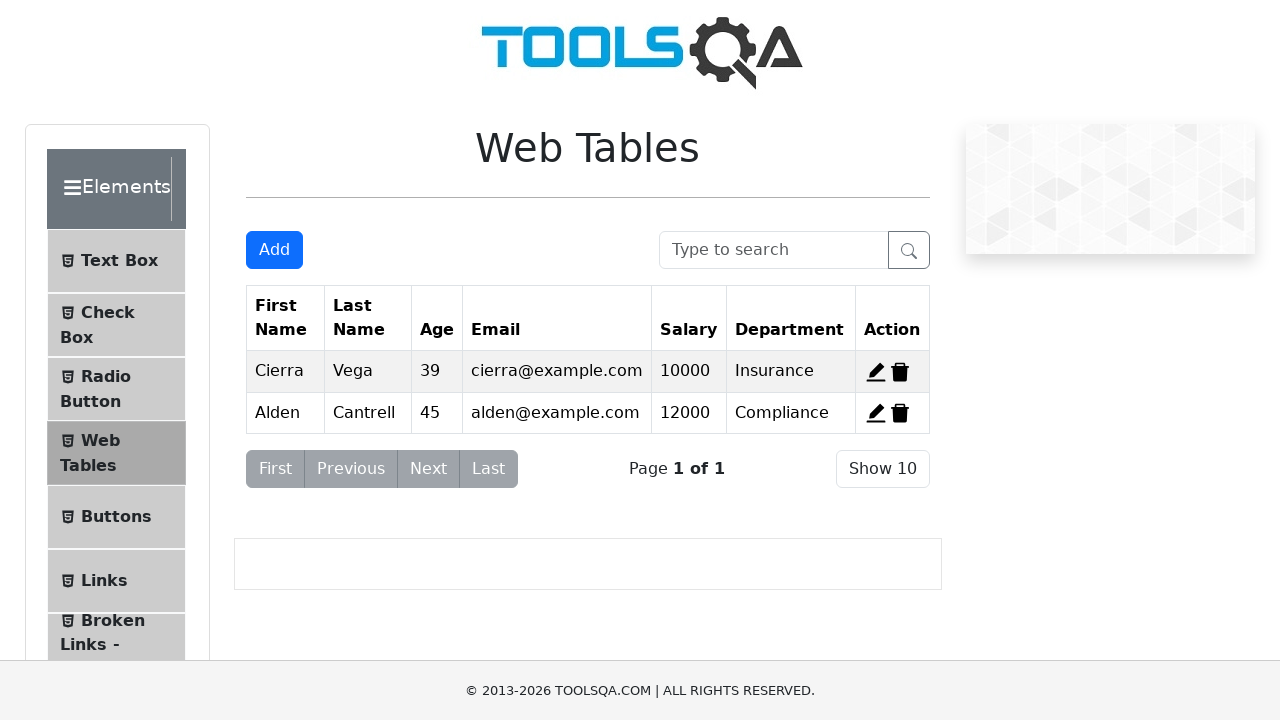